Tests basic form interactions on an automation practice page by selecting a radio button and filling in a name field

Starting URL: https://rahulshettyacademy.com/AutomationPractice/

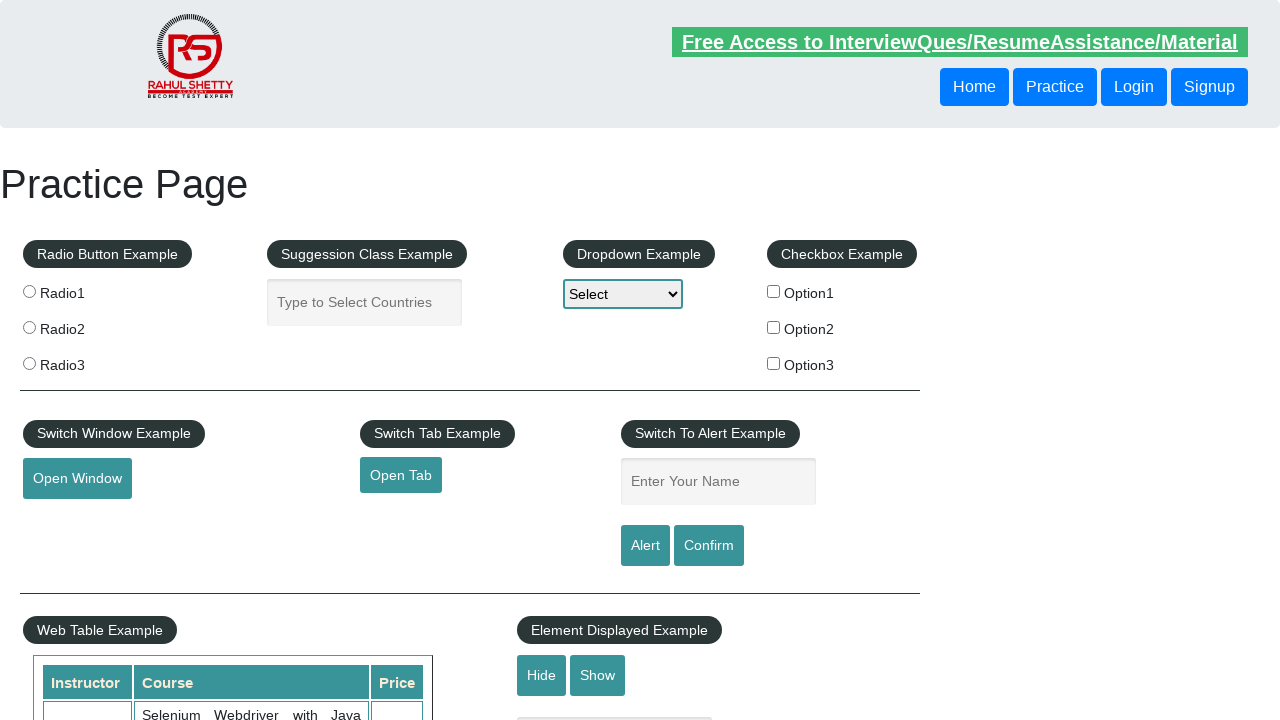

Selected the second radio button at (29, 327) on input[value='radio2']
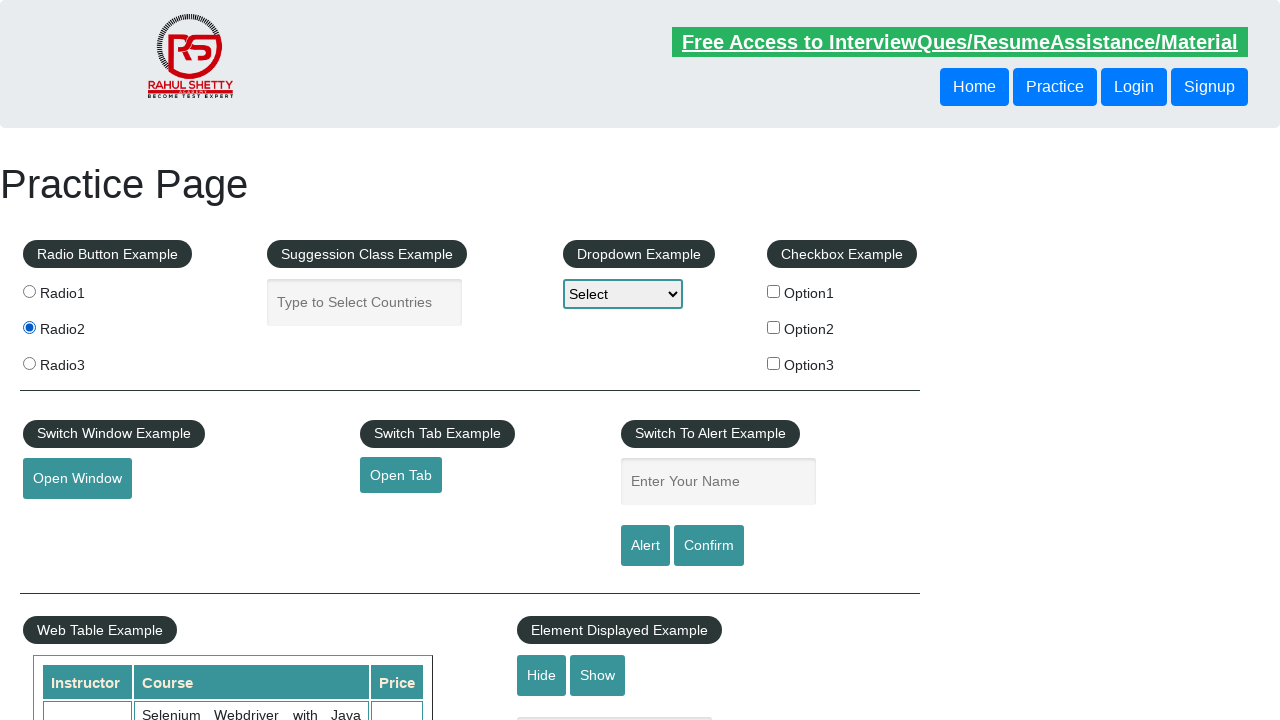

Filled in name field with 'Sohail Badeghar' on #name
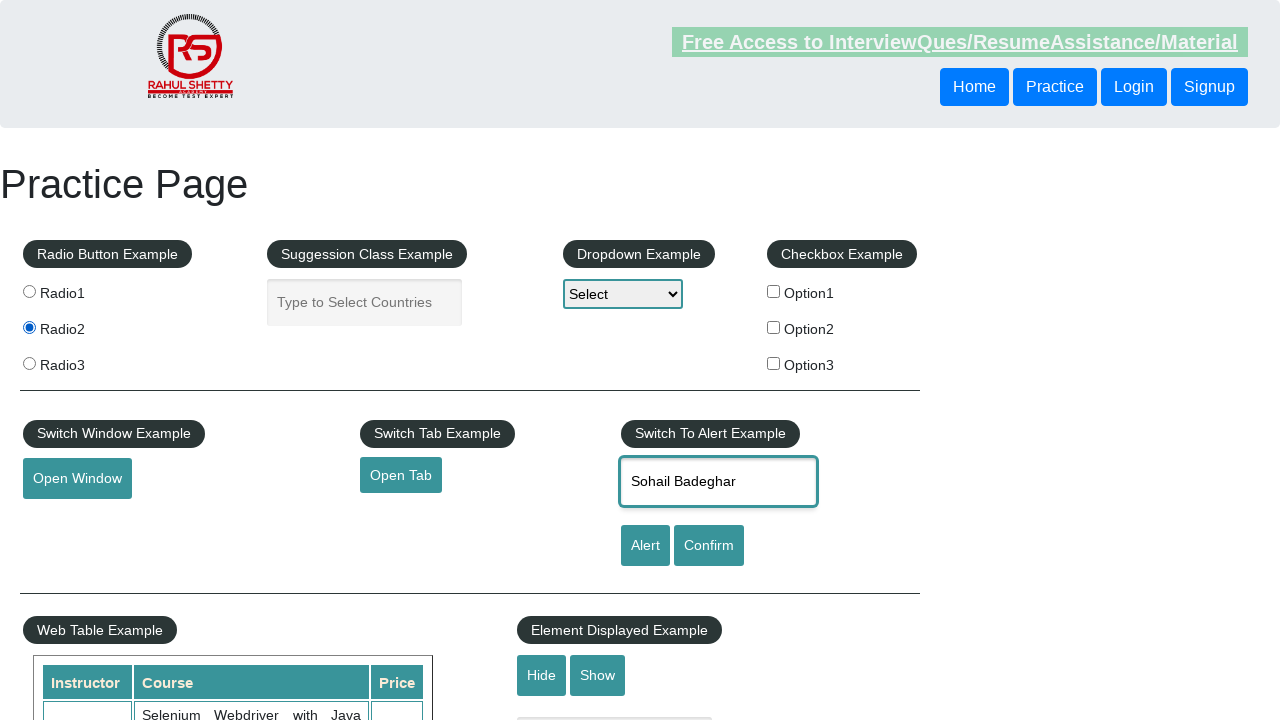

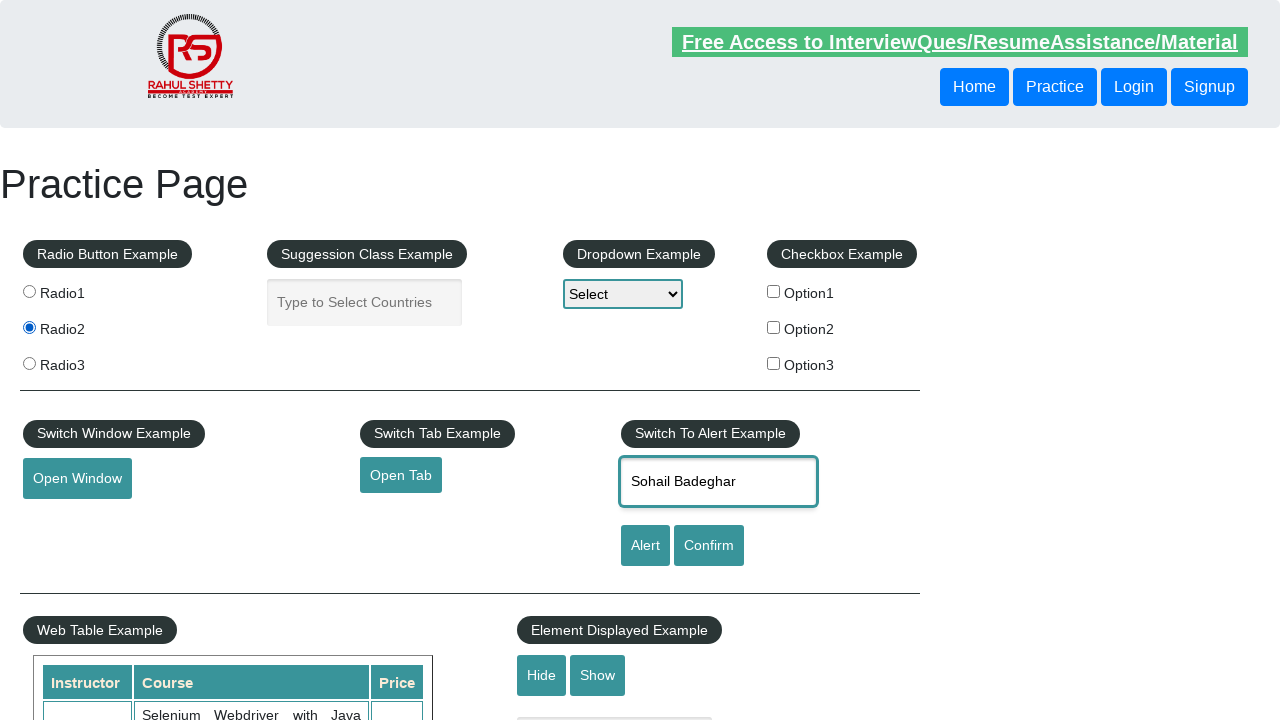